Tests complete checkout flow including adding item to cart, proceeding to checkout, filling billing information, selecting payment method, and placing order

Starting URL: https://practice.automationtesting.in/

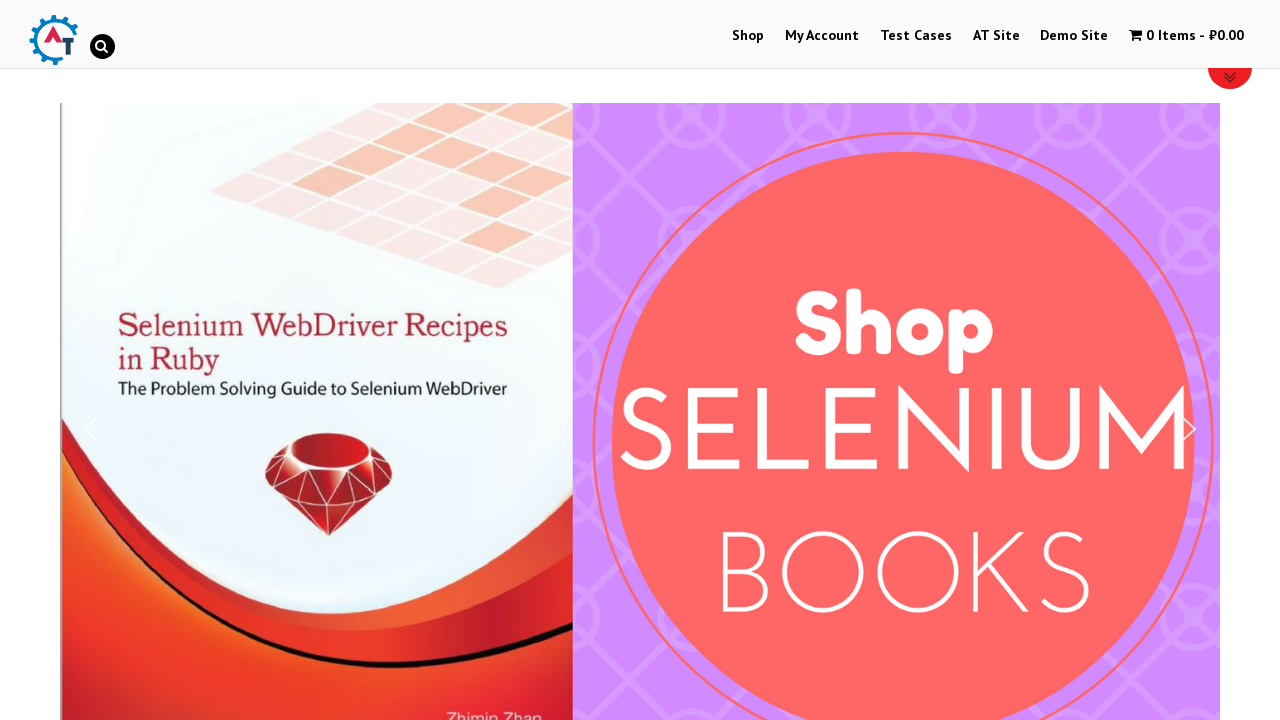

Clicked on Shop menu at (748, 36) on #menu-item-40
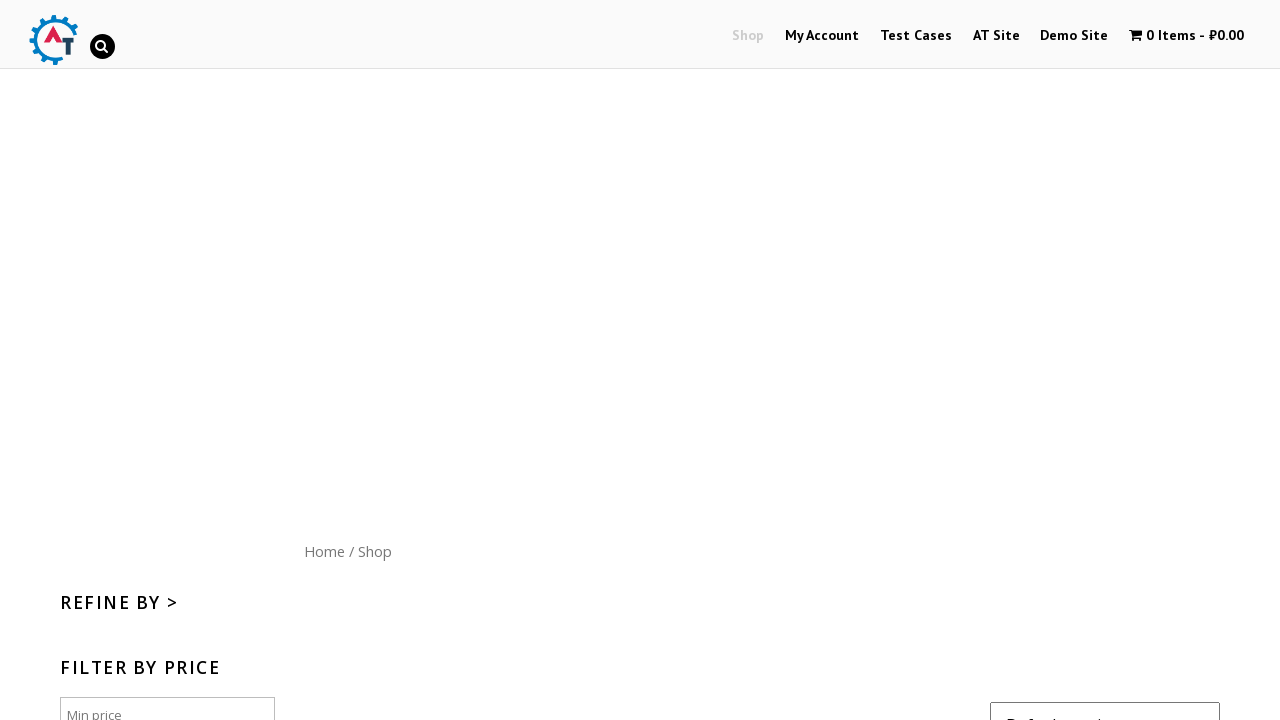

Scrolled down 300px to view products
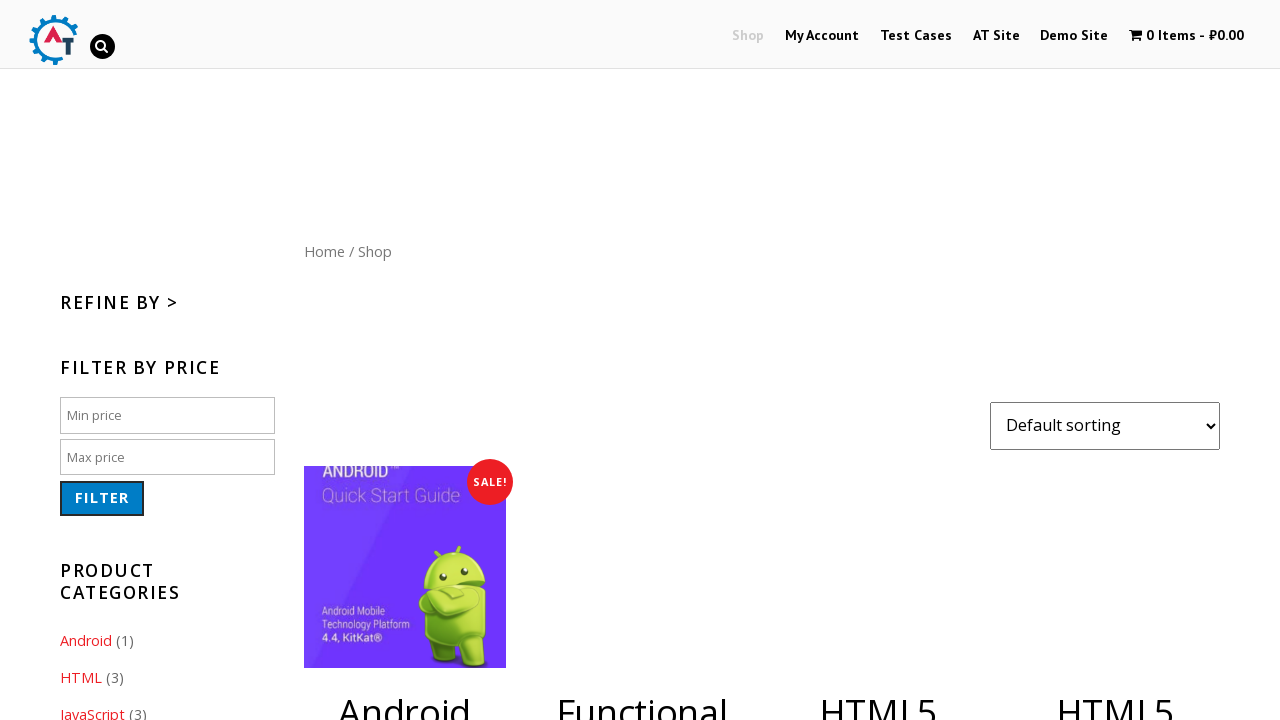

Clicked add to cart button for book item at (1115, 361) on a[href="/shop/?add-to-cart=182"]
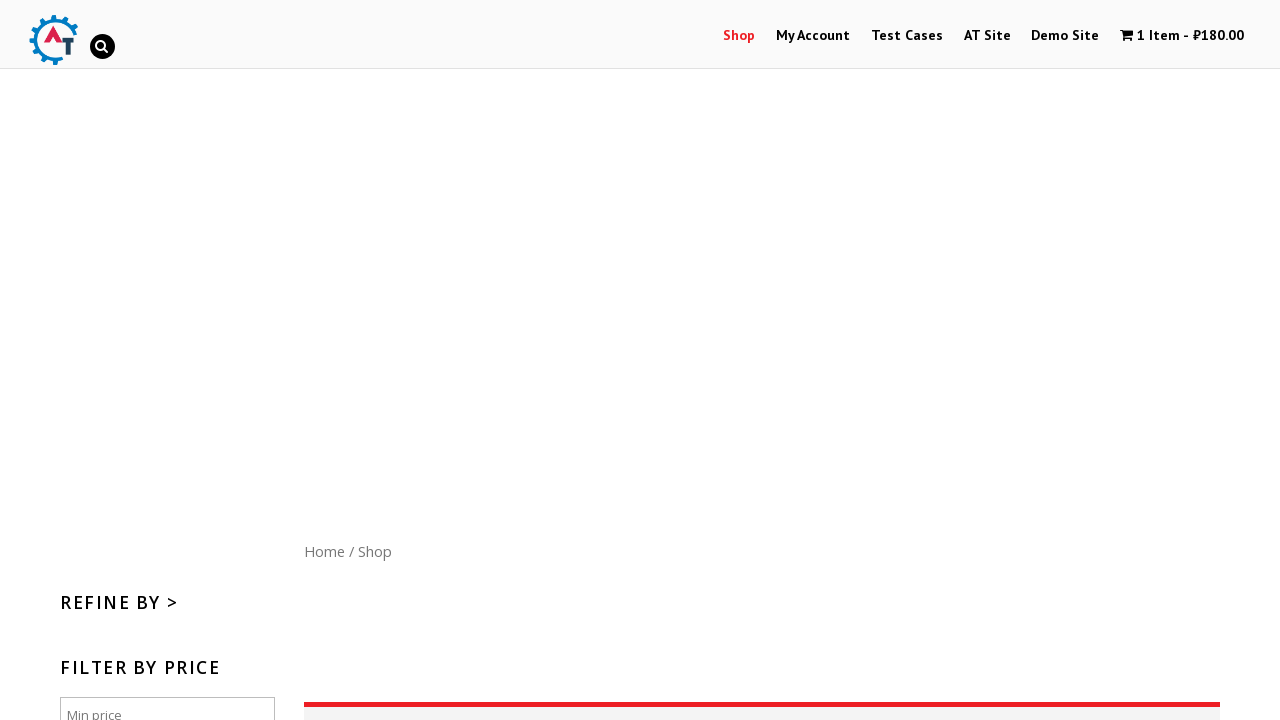

Waited 2 seconds for item to be added to cart
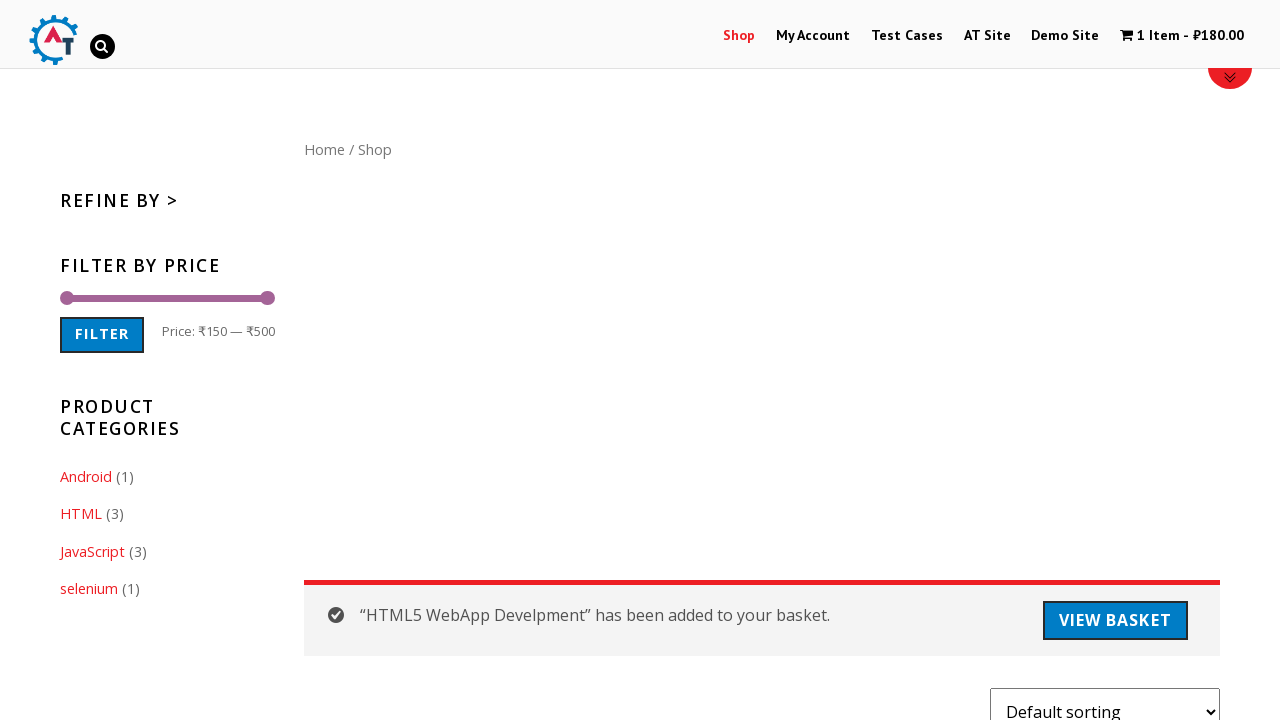

Clicked on cart menu to view cart contents at (1182, 36) on .wpmenucart-contents
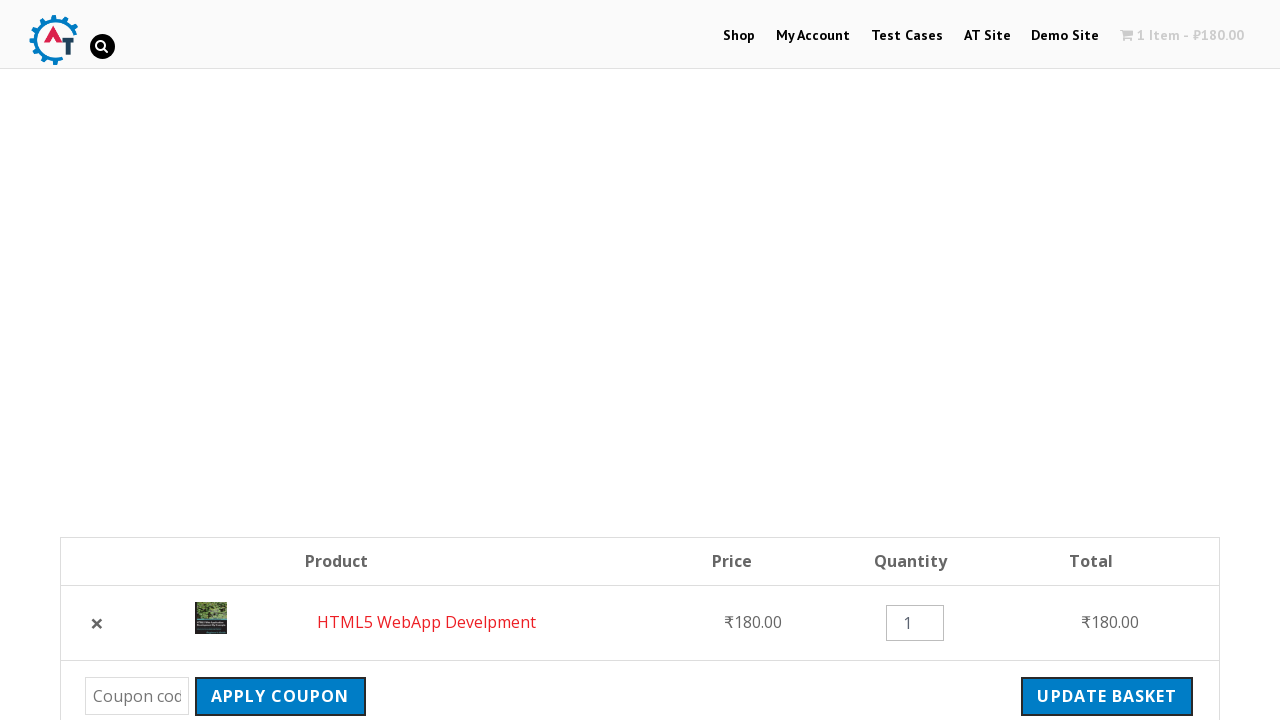

Waited 2 seconds for cart page to load
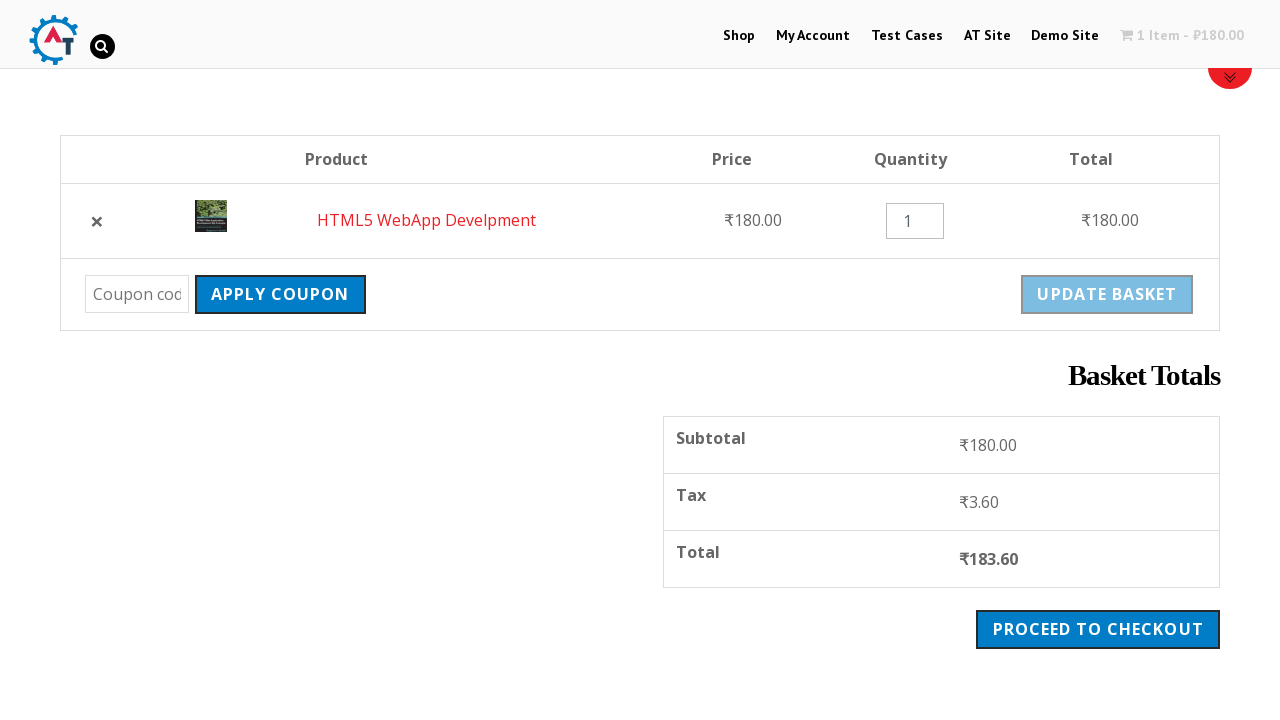

Checkout button appeared on page
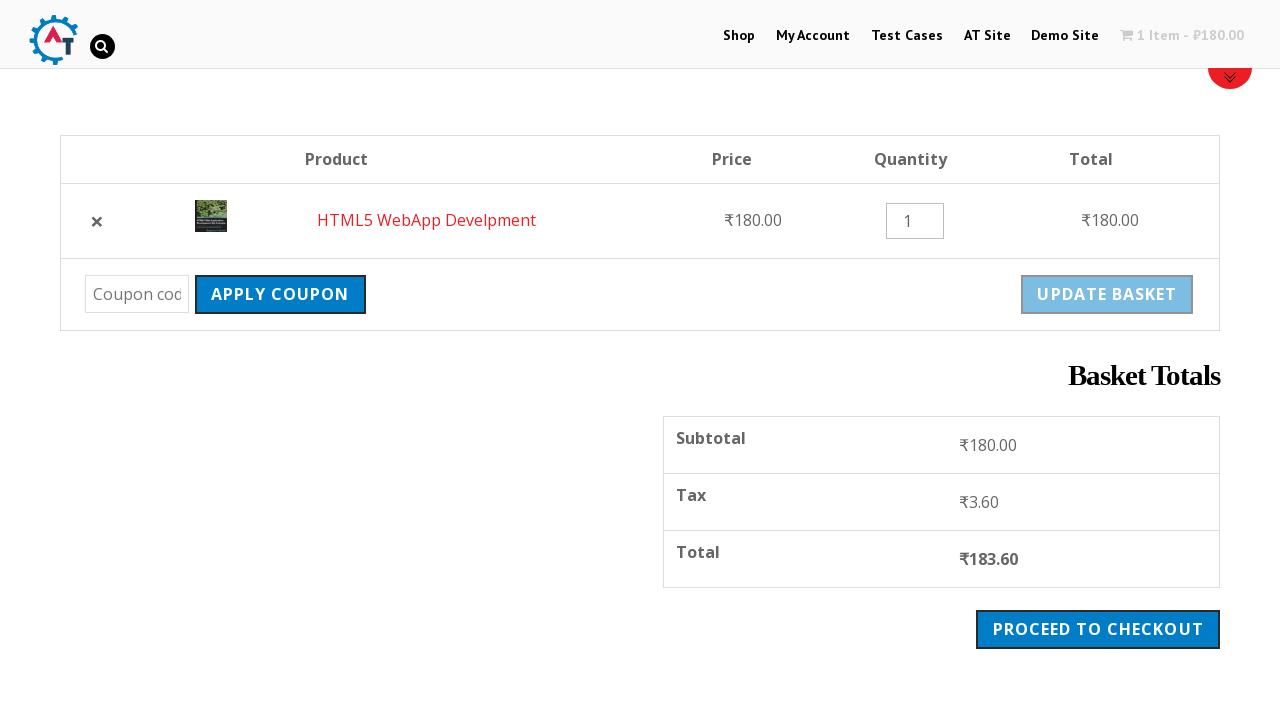

Clicked proceed to checkout button at (1098, 629) on .checkout-button.button.alt.wc-forward
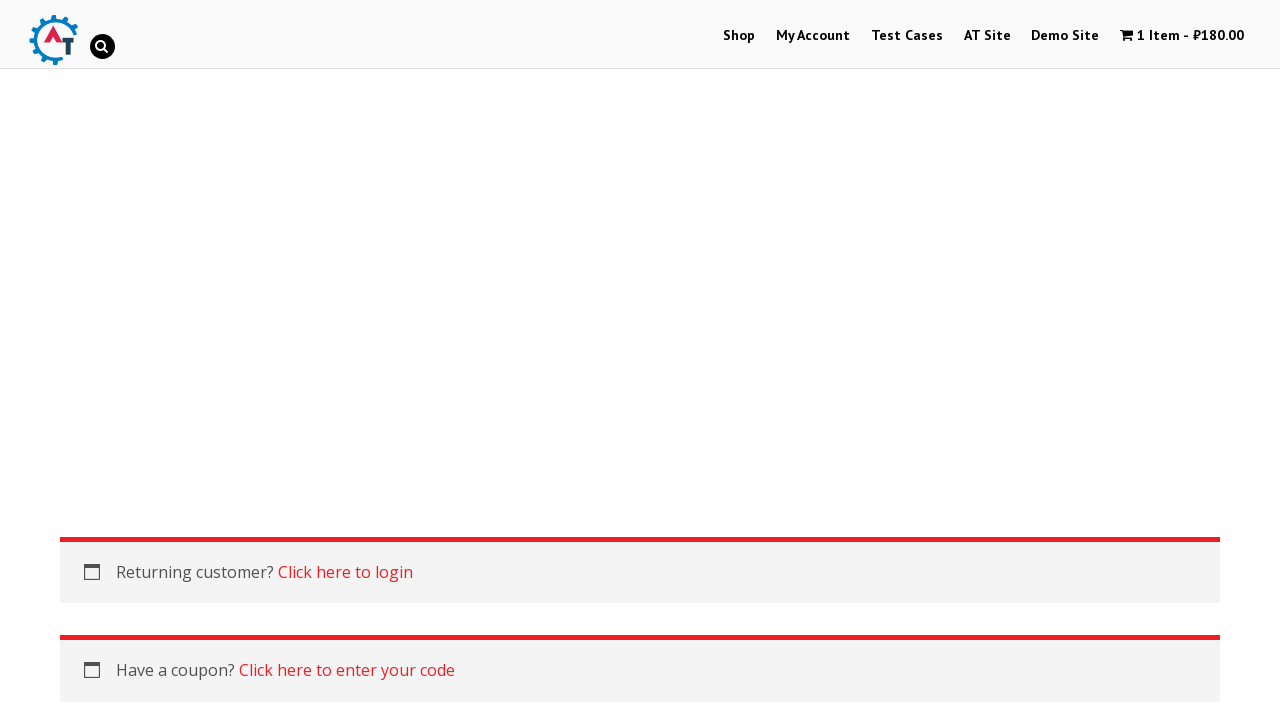

Filled billing first name field with 'Jordan' on #billing_first_name
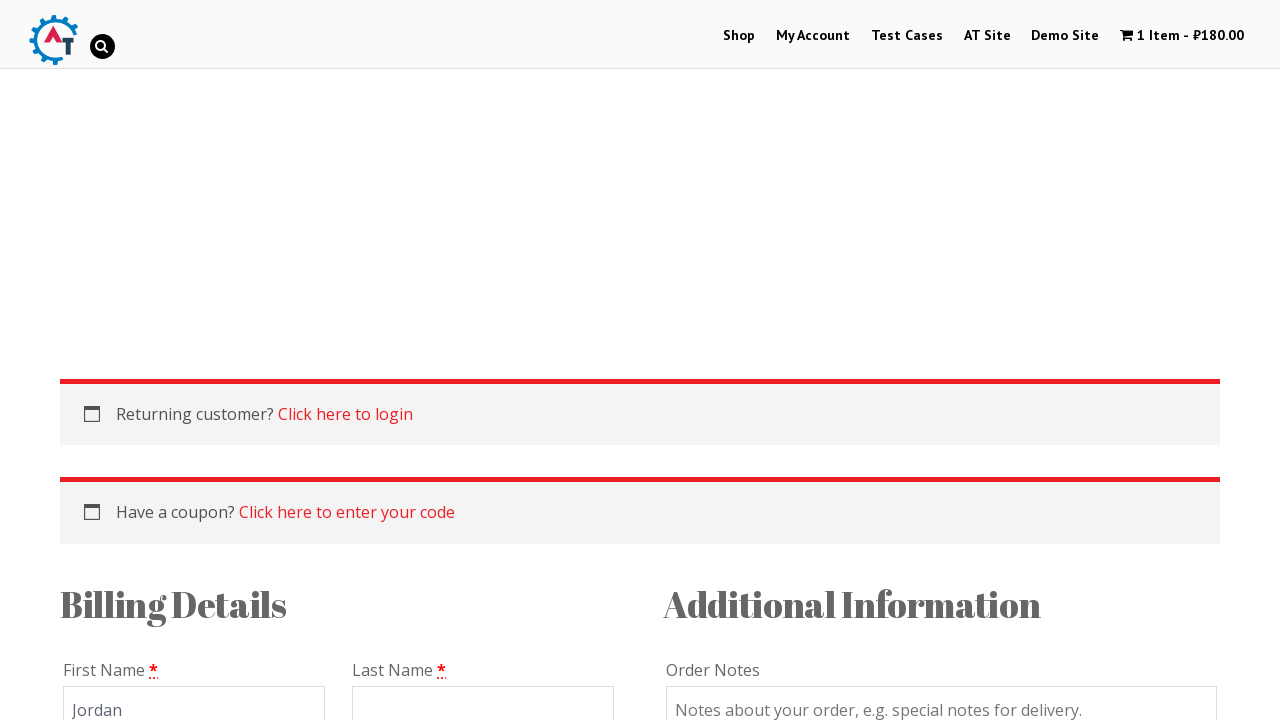

Filled billing last name field with 'Smith' on #billing_last_name
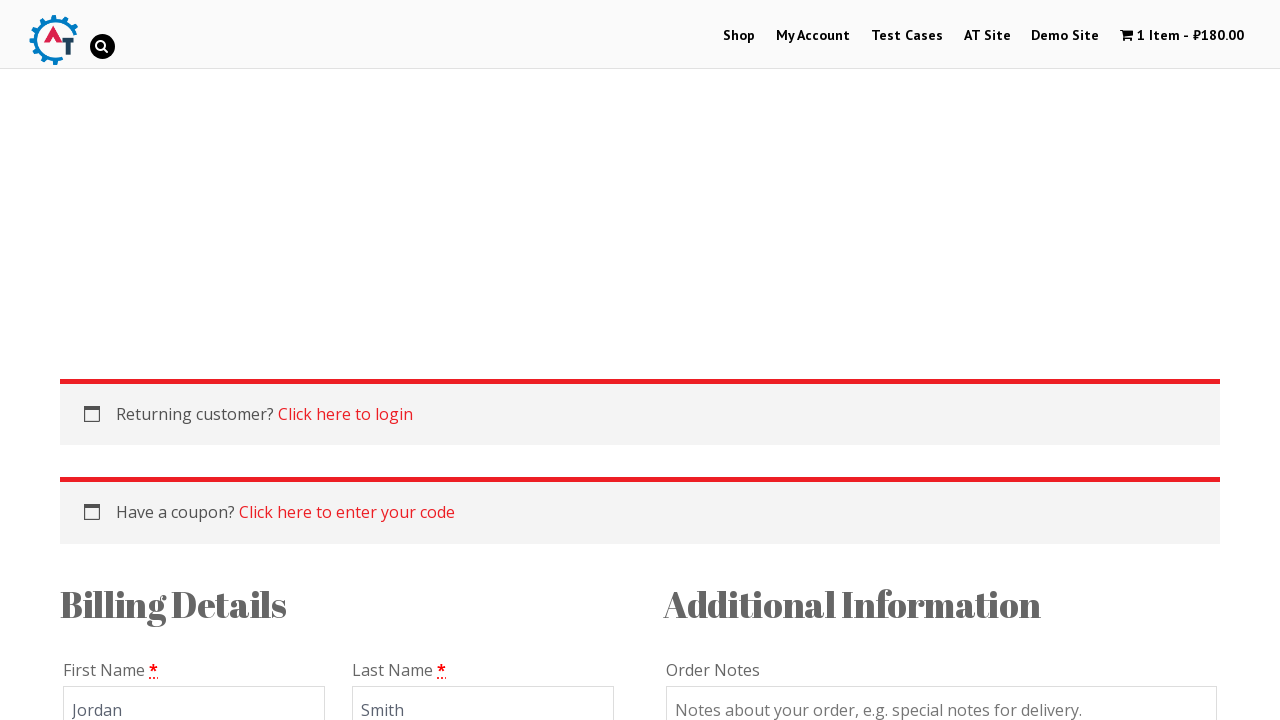

Filled billing email field with 'jordan.smith@testmail.com' on #billing_email
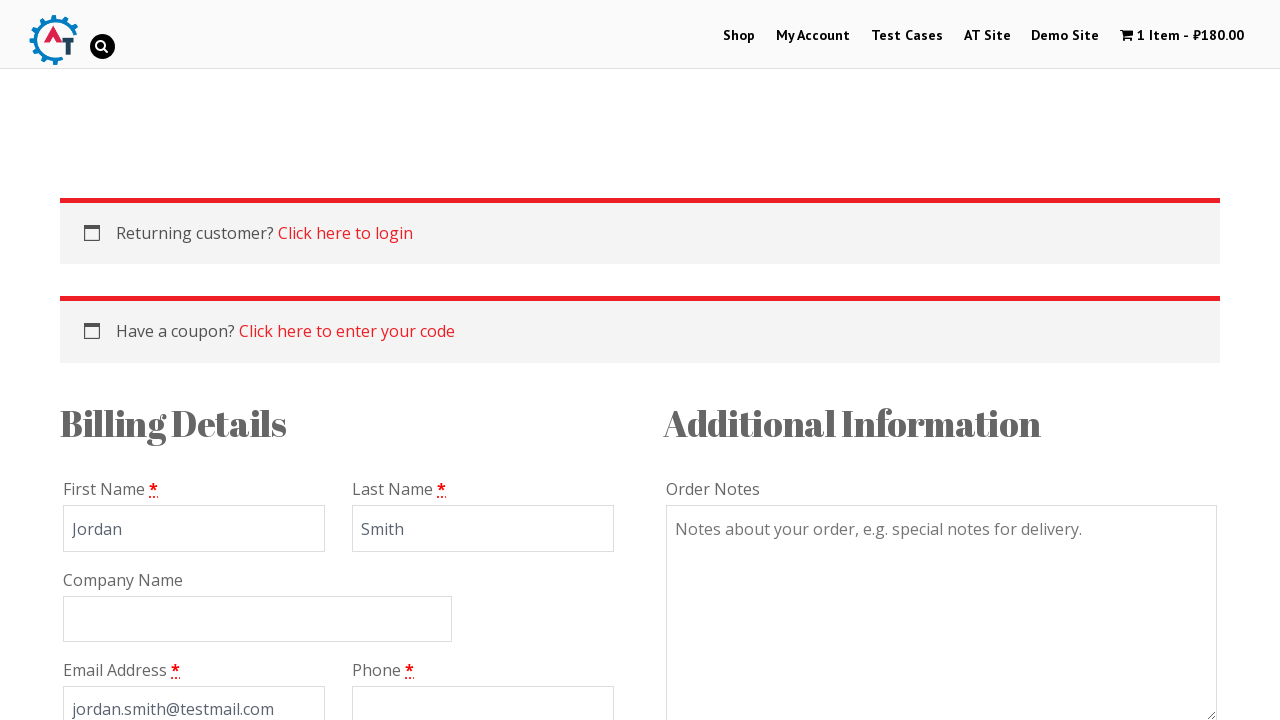

Filled billing phone field with '5551234567' on #billing_phone
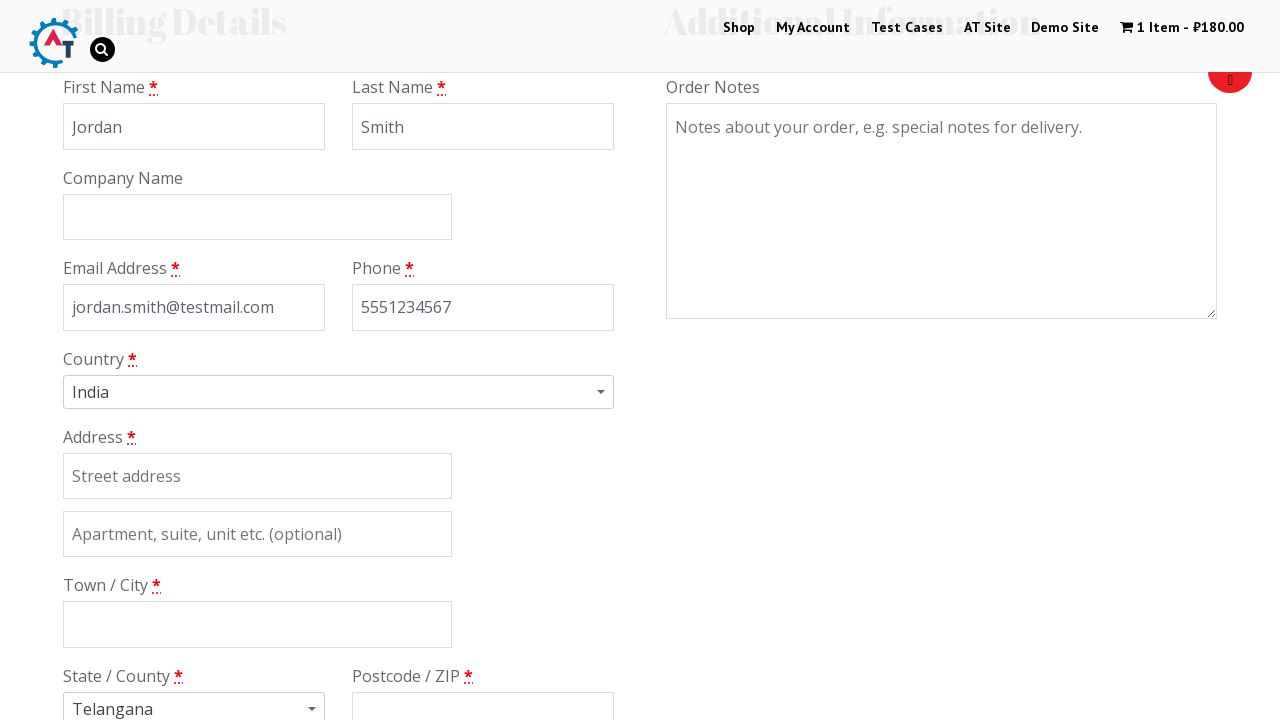

Clicked on country dropdown field at (338, 392) on #s2id_billing_country
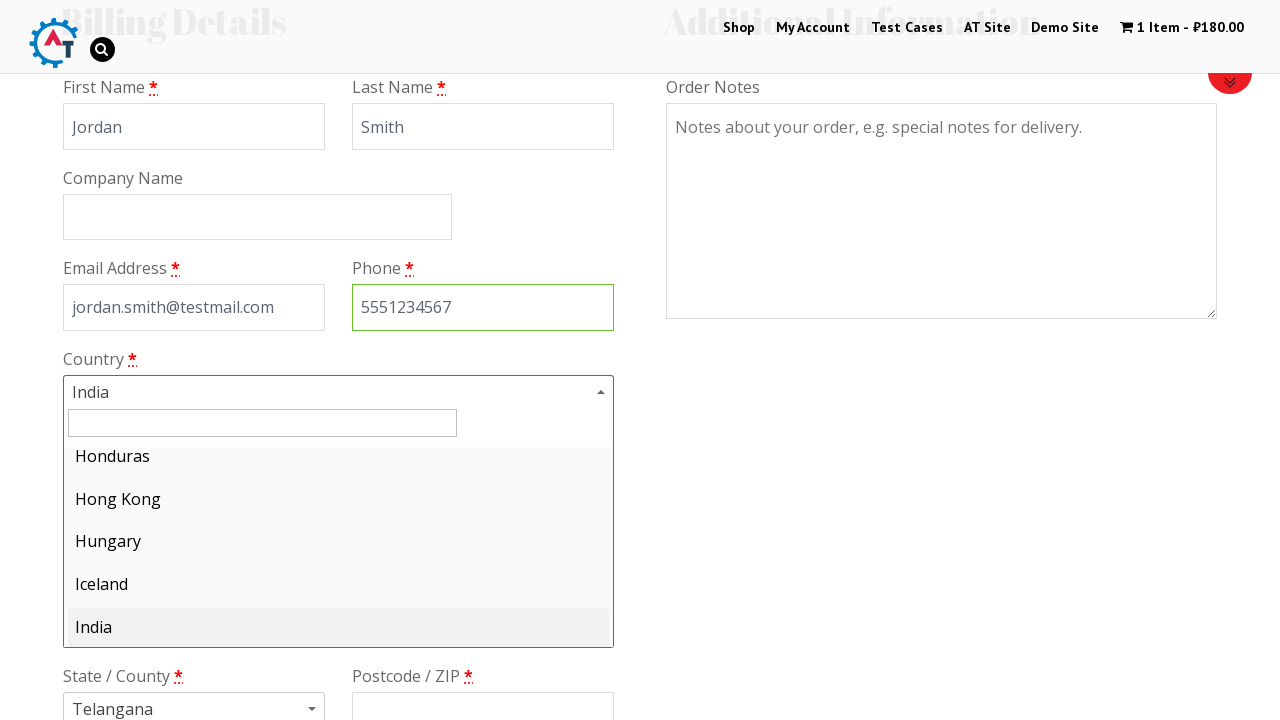

Waited 2 seconds for country dropdown to open
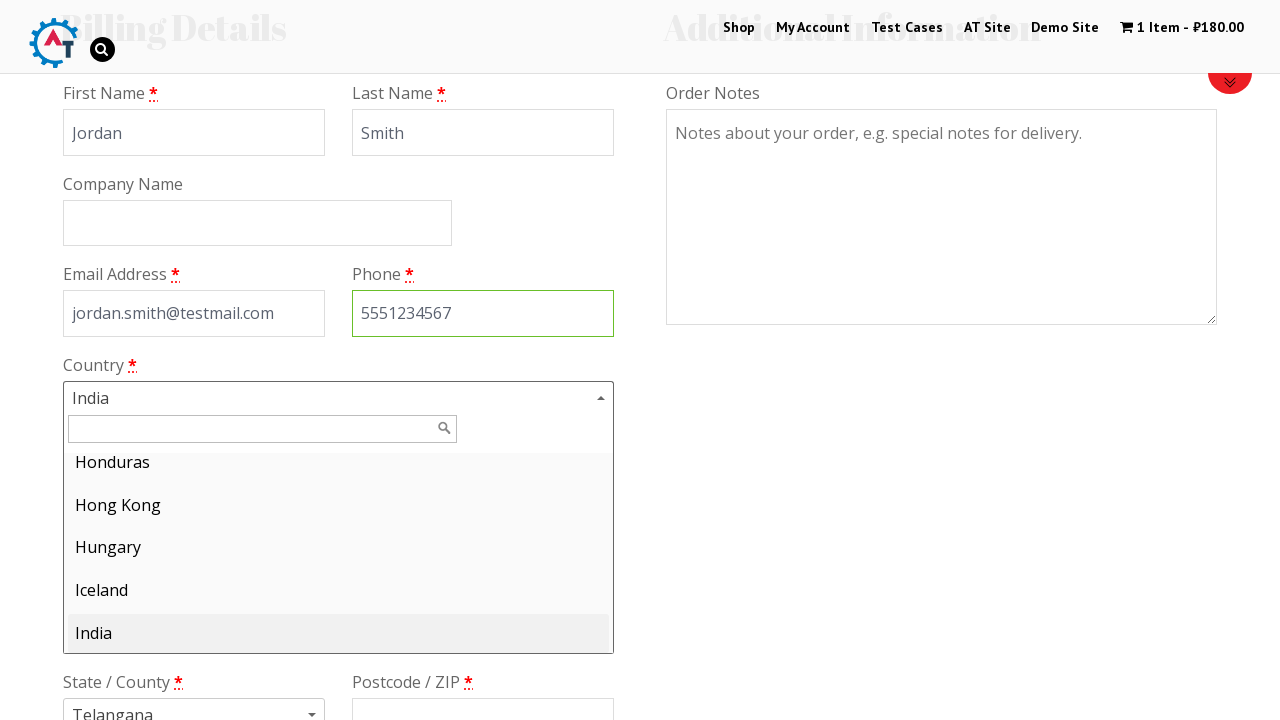

Typed 'India' in country search field on #s2id_autogen1_search
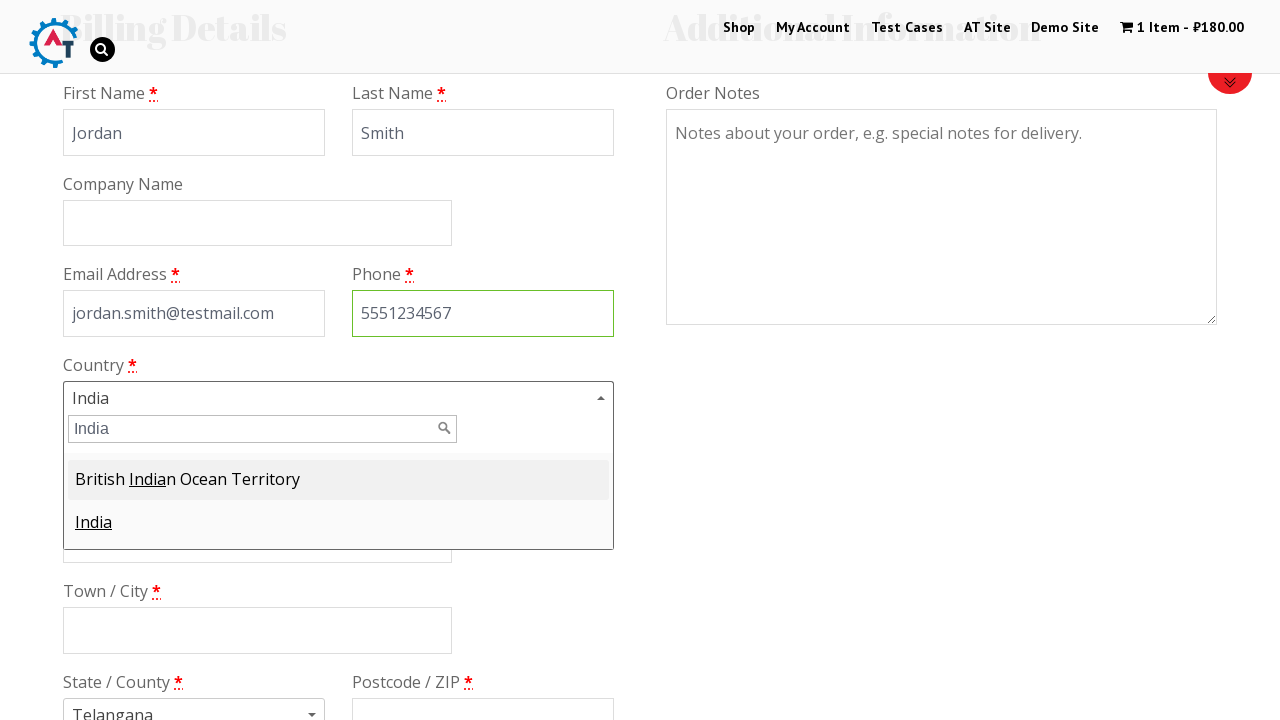

Selected India from country dropdown options at (338, 480) on #select2-results-1 > li
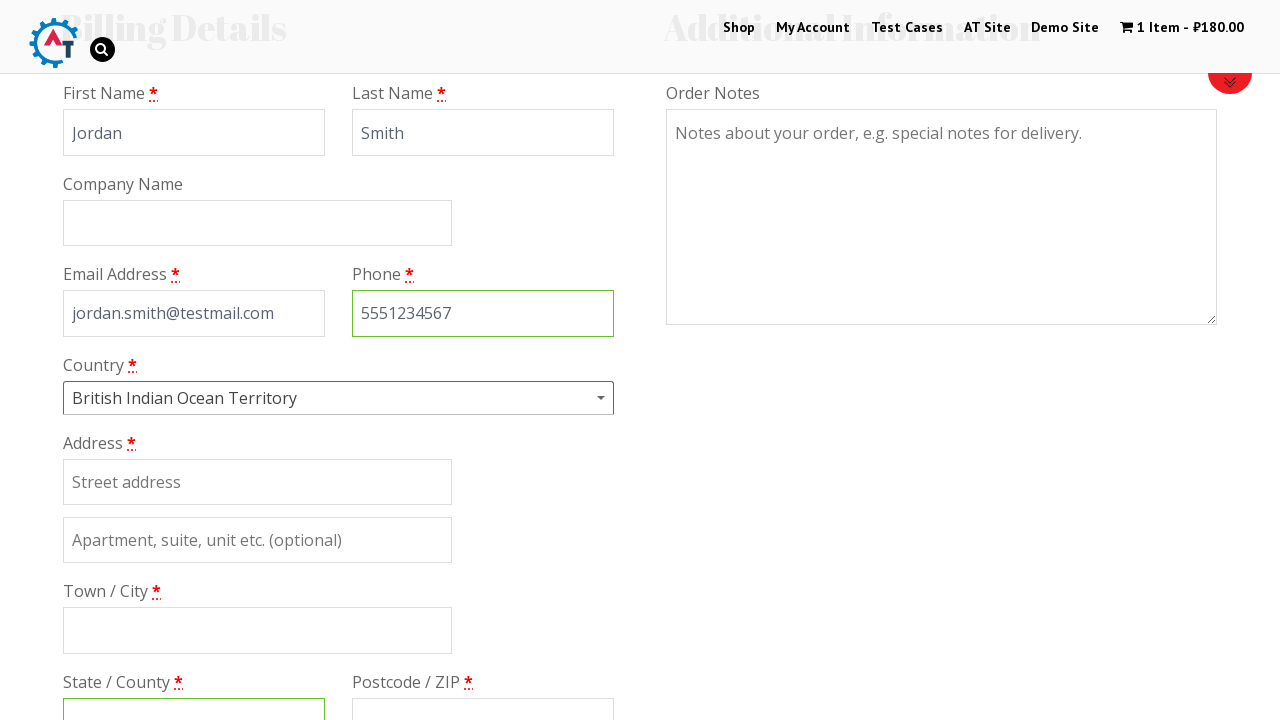

Filled billing street address field with '42 Test Street' on #billing_address_1
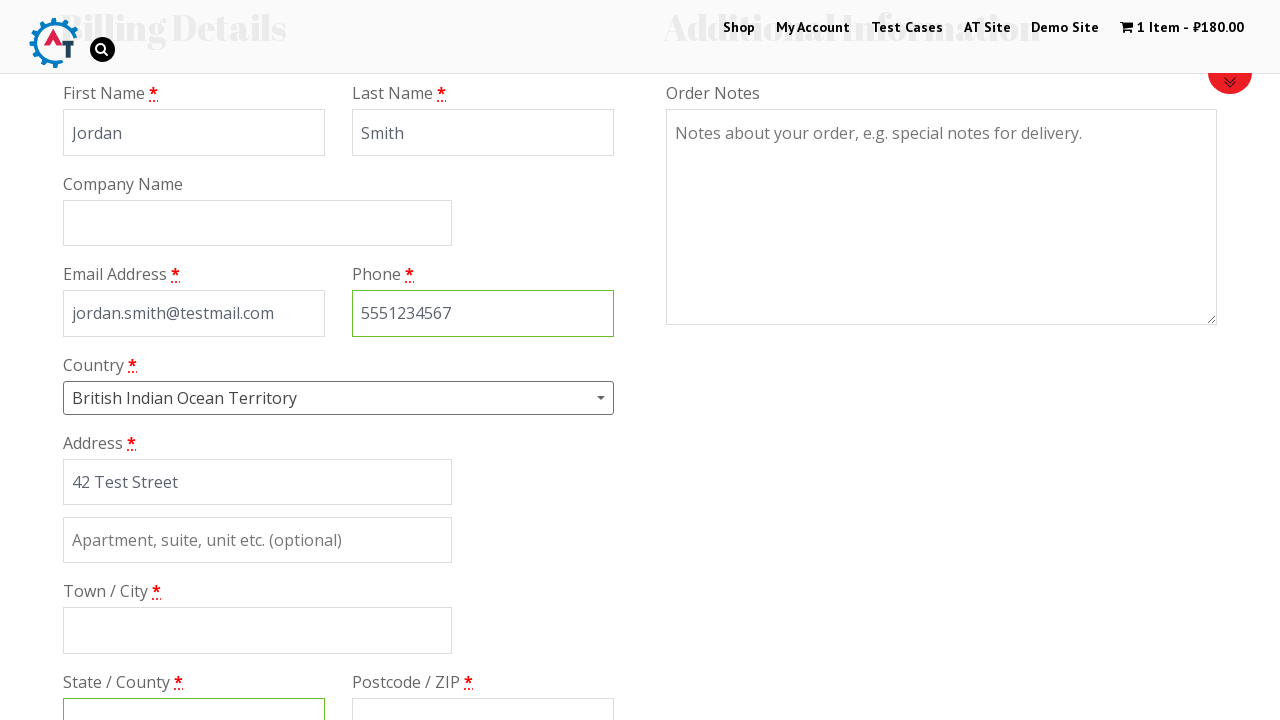

Filled billing city field with 'Mumbai' on #billing_city
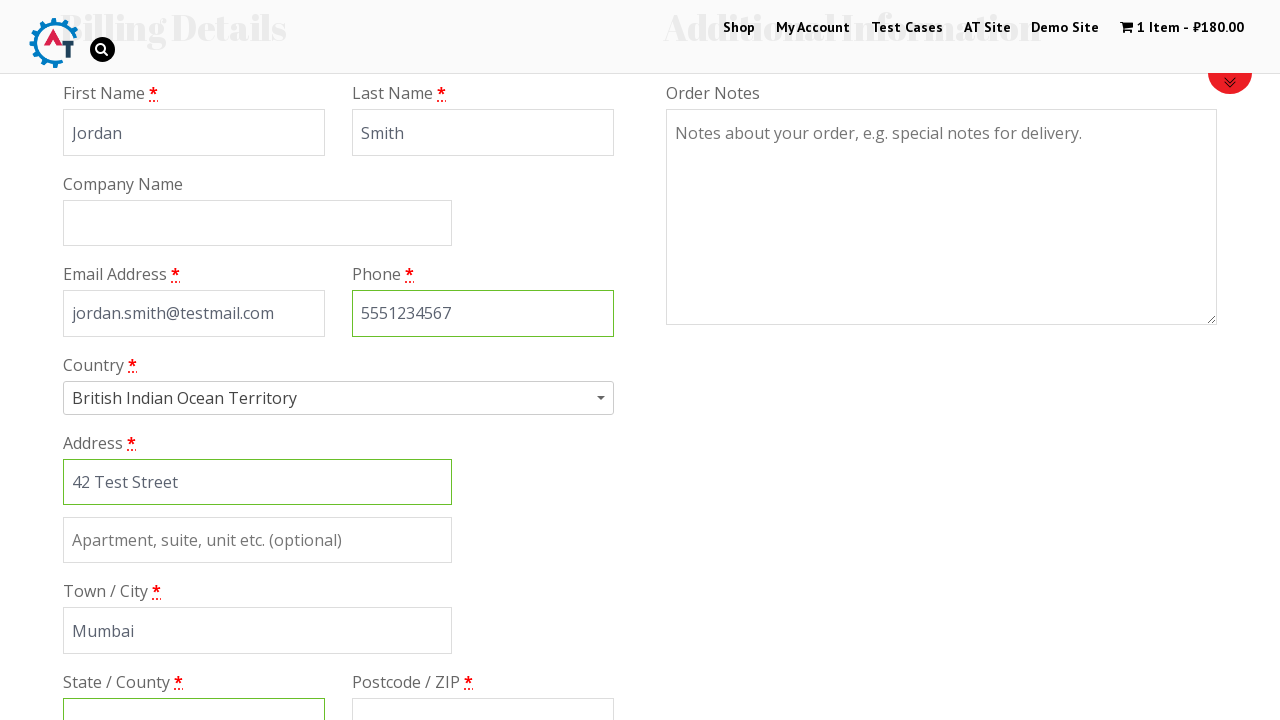

Filled billing state field with 'Maharashtra' on #billing_state
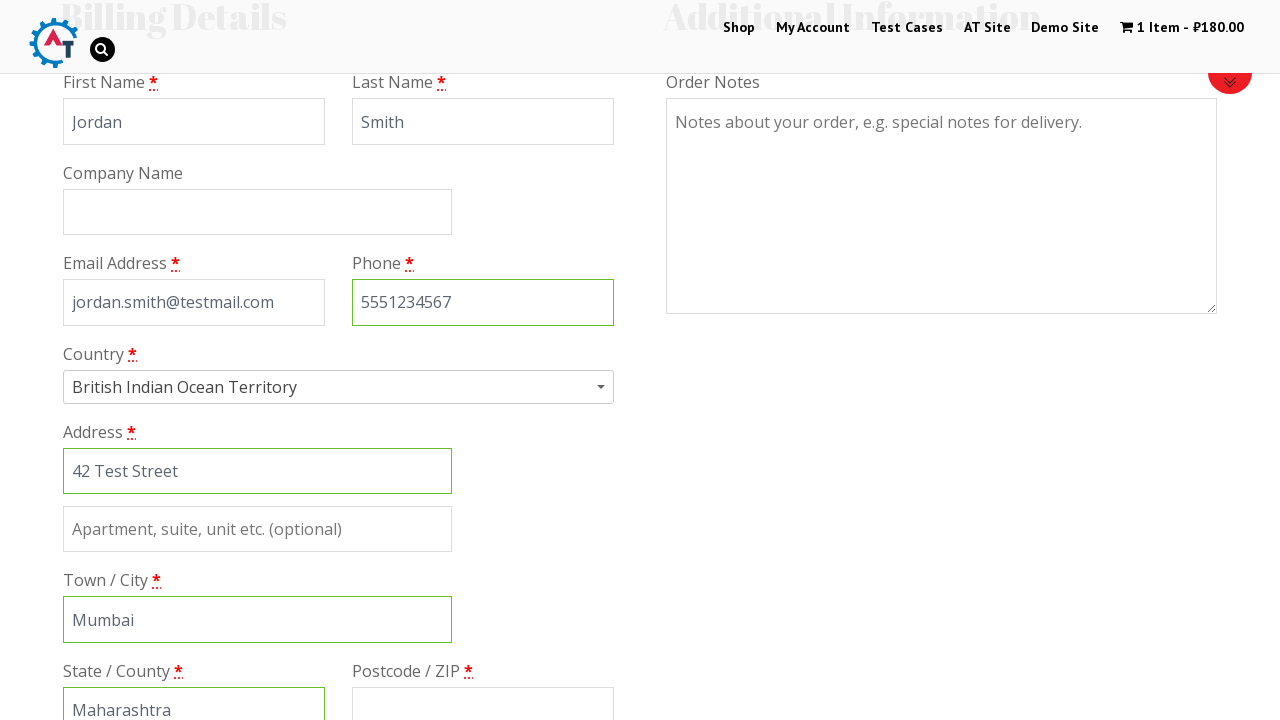

Filled billing postcode field with '400001' on #billing_postcode
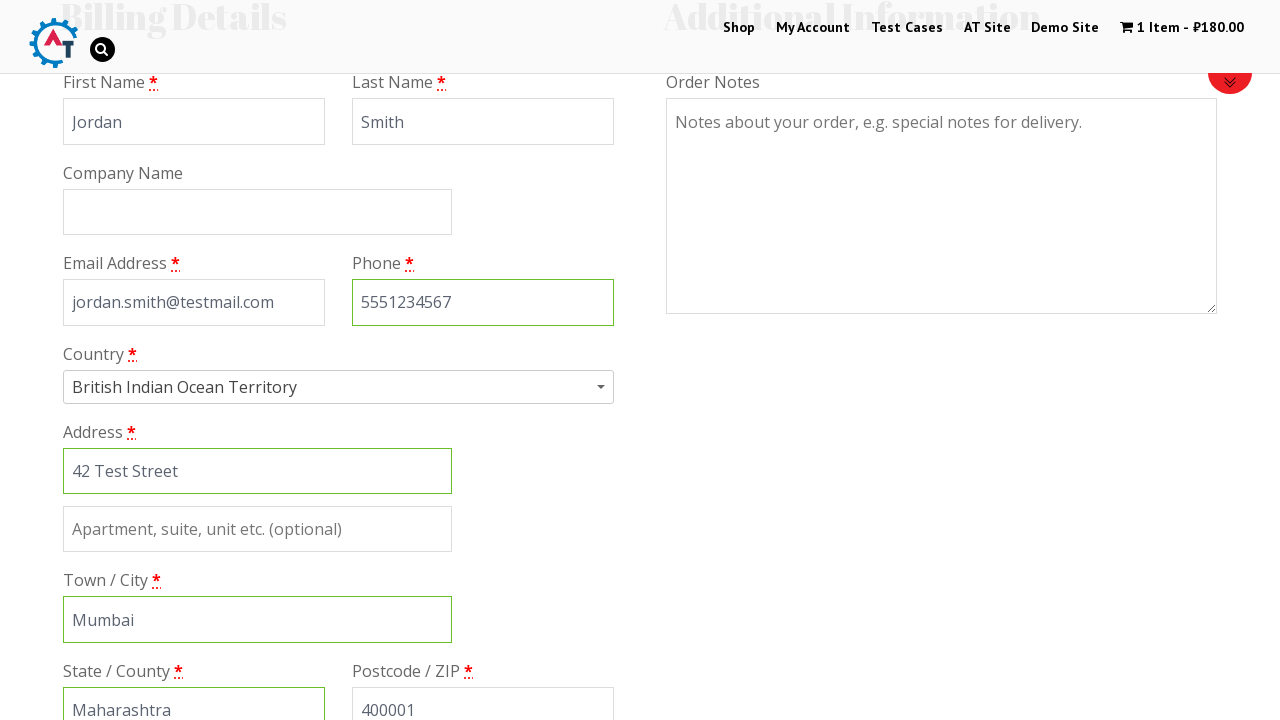

Scrolled down 600px to view payment options
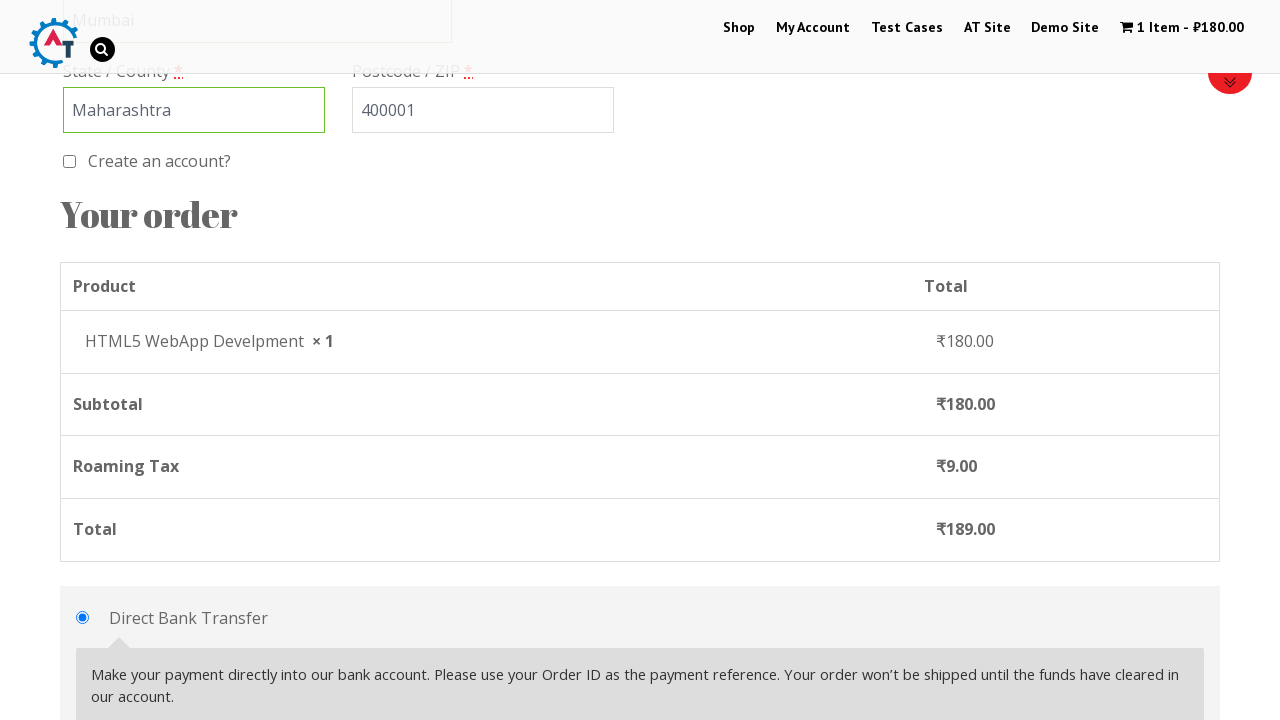

Waited 3 seconds for payment options to load
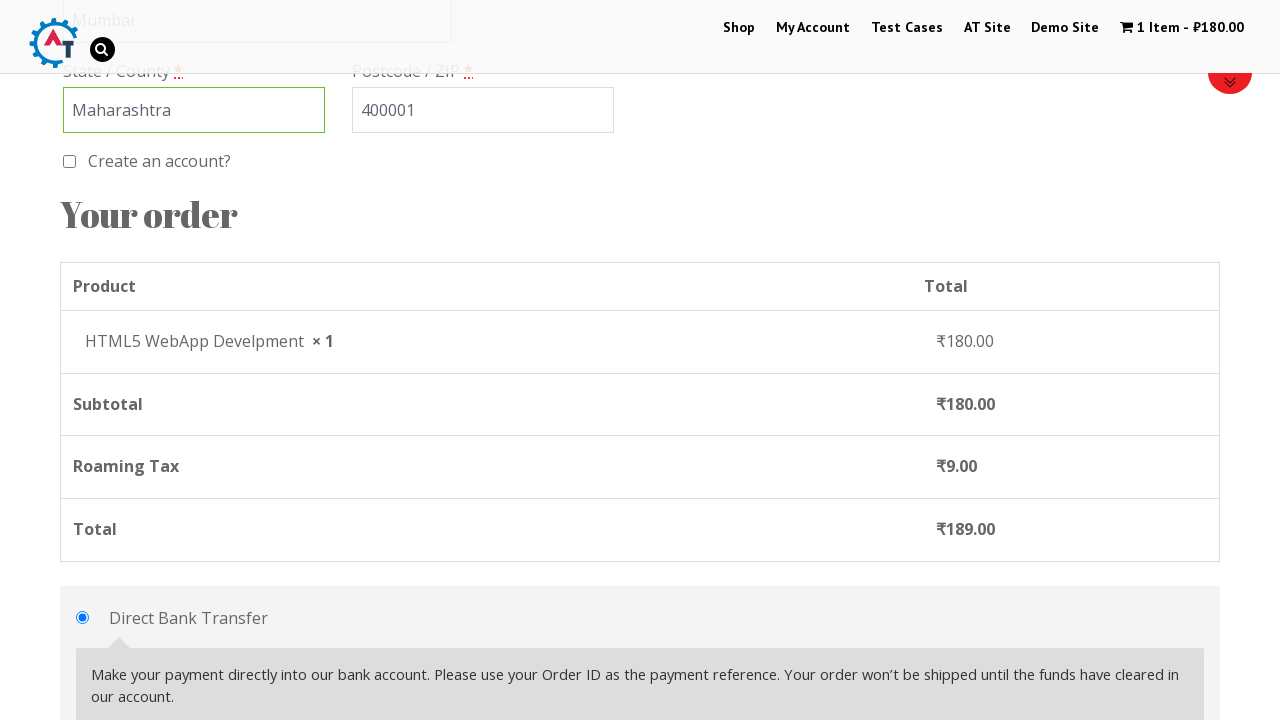

Selected cheque as payment method at (82, 360) on [value='cheque']
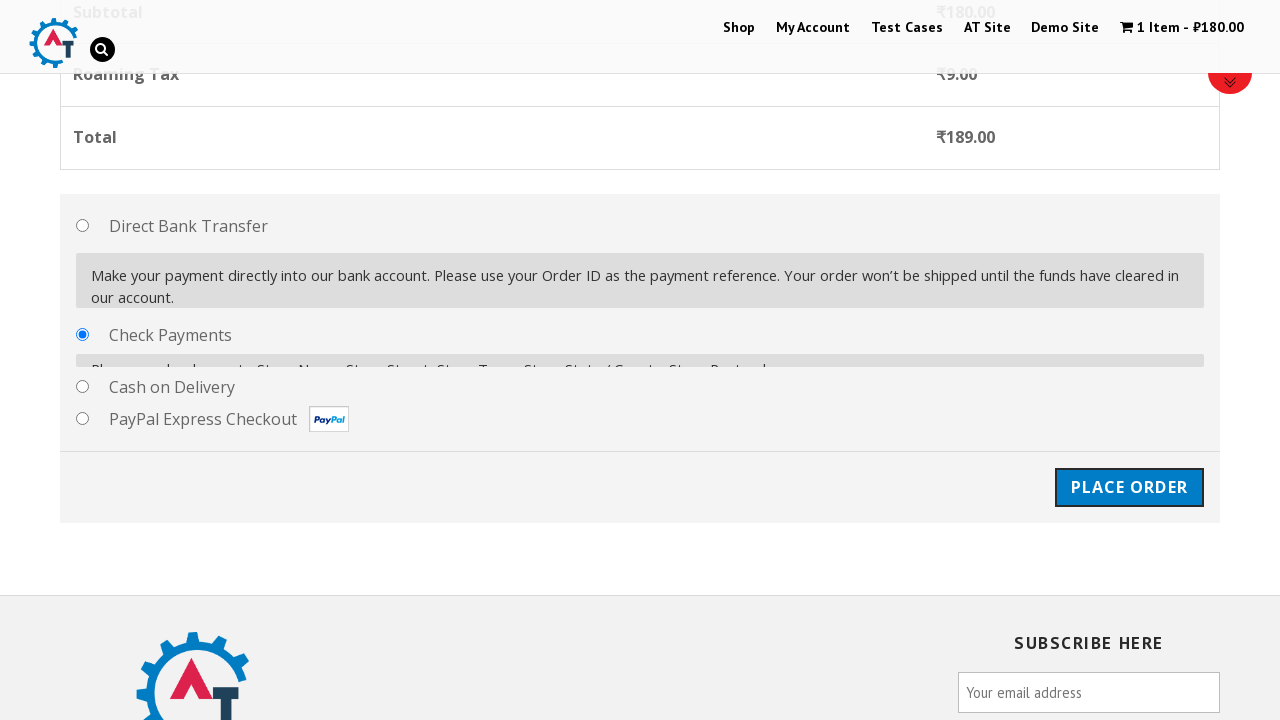

Clicked place order button to submit order at (1129, 471) on #place_order
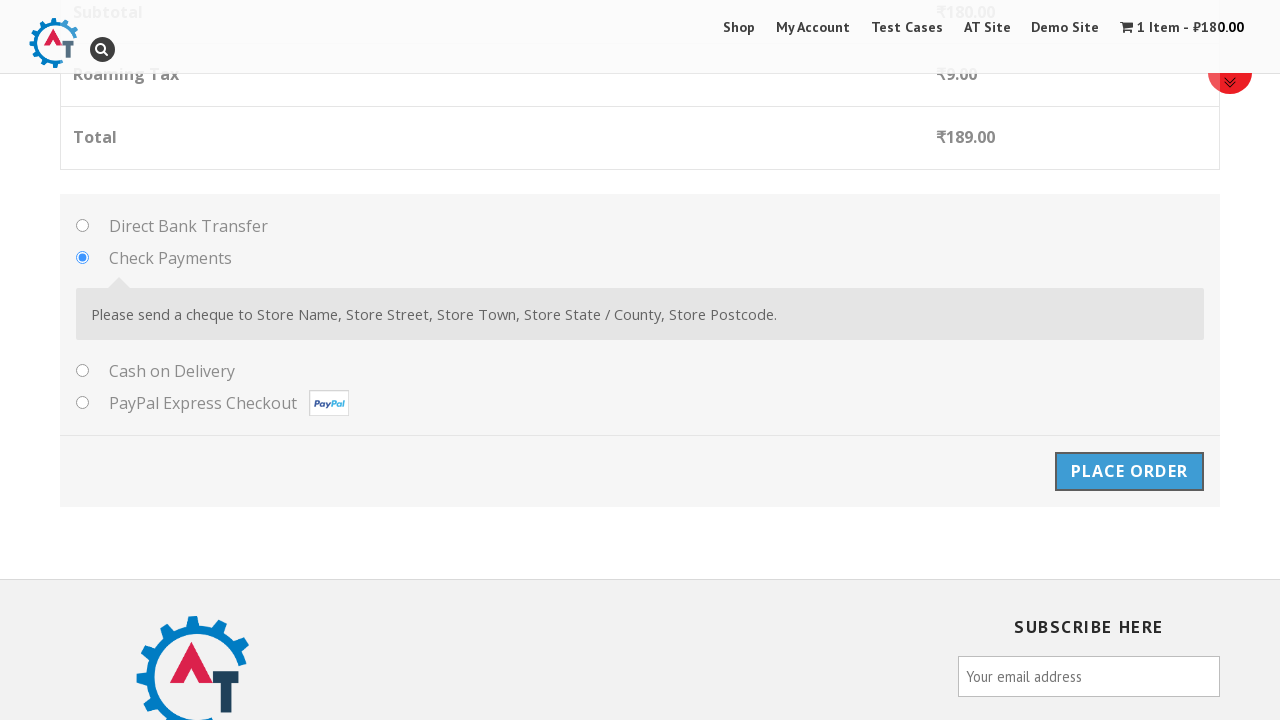

Order confirmation message appeared on page
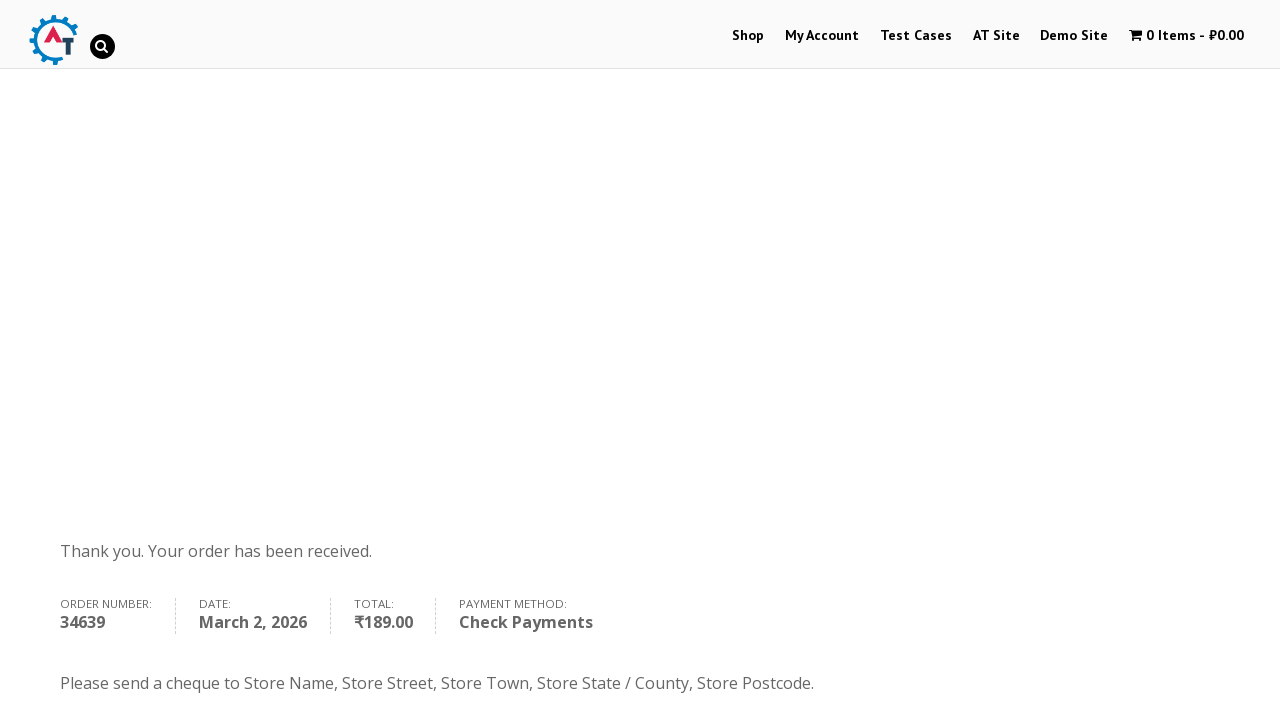

Located order confirmation message element
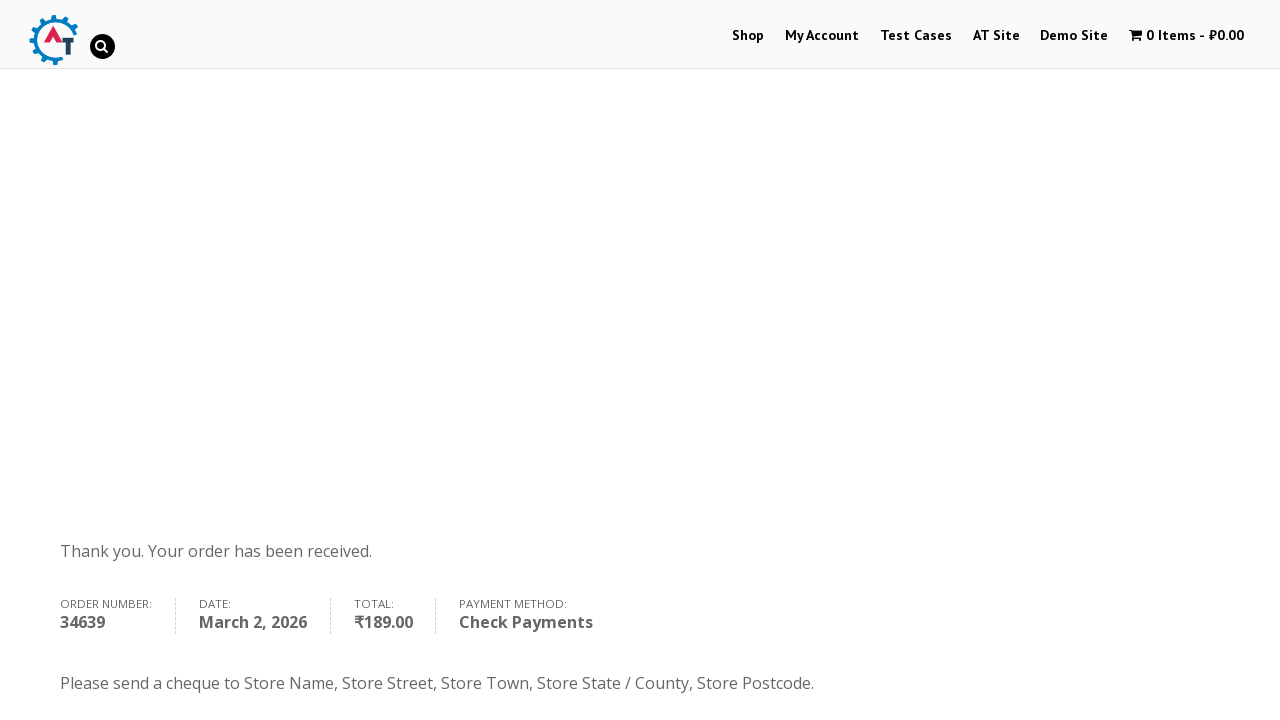

Verified order confirmation message: 'Thank you. Your order has been received.'
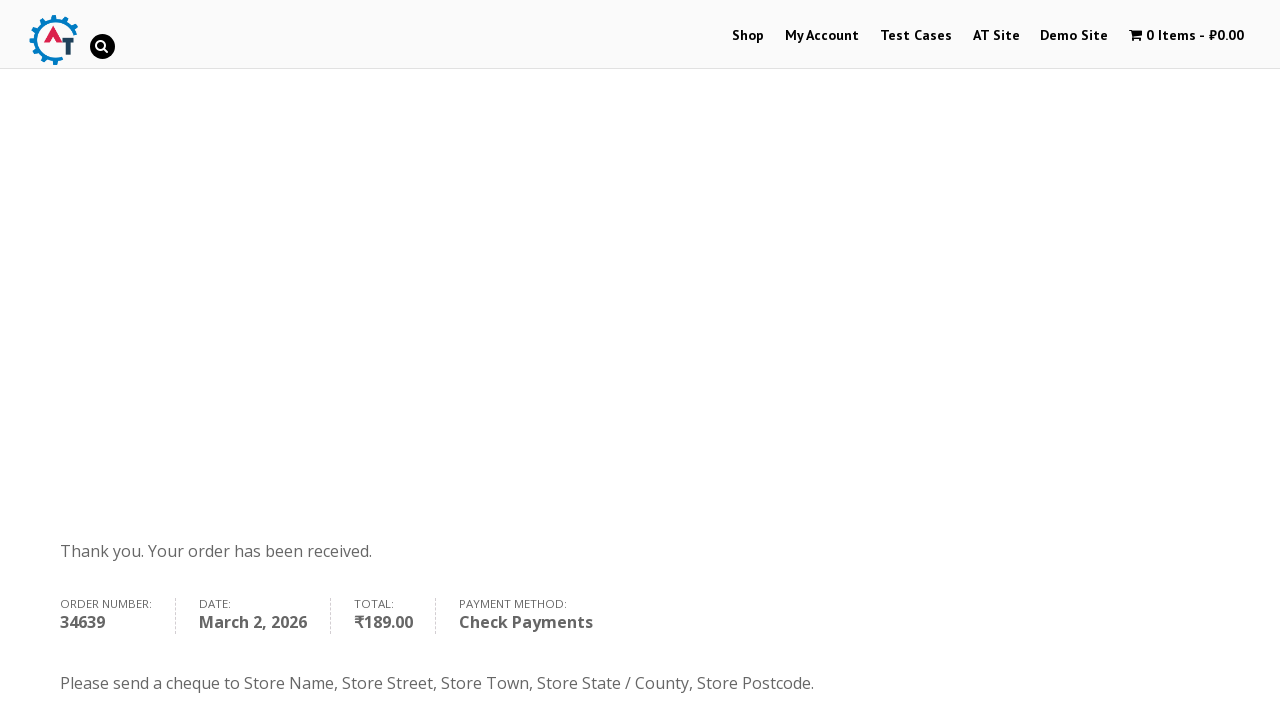

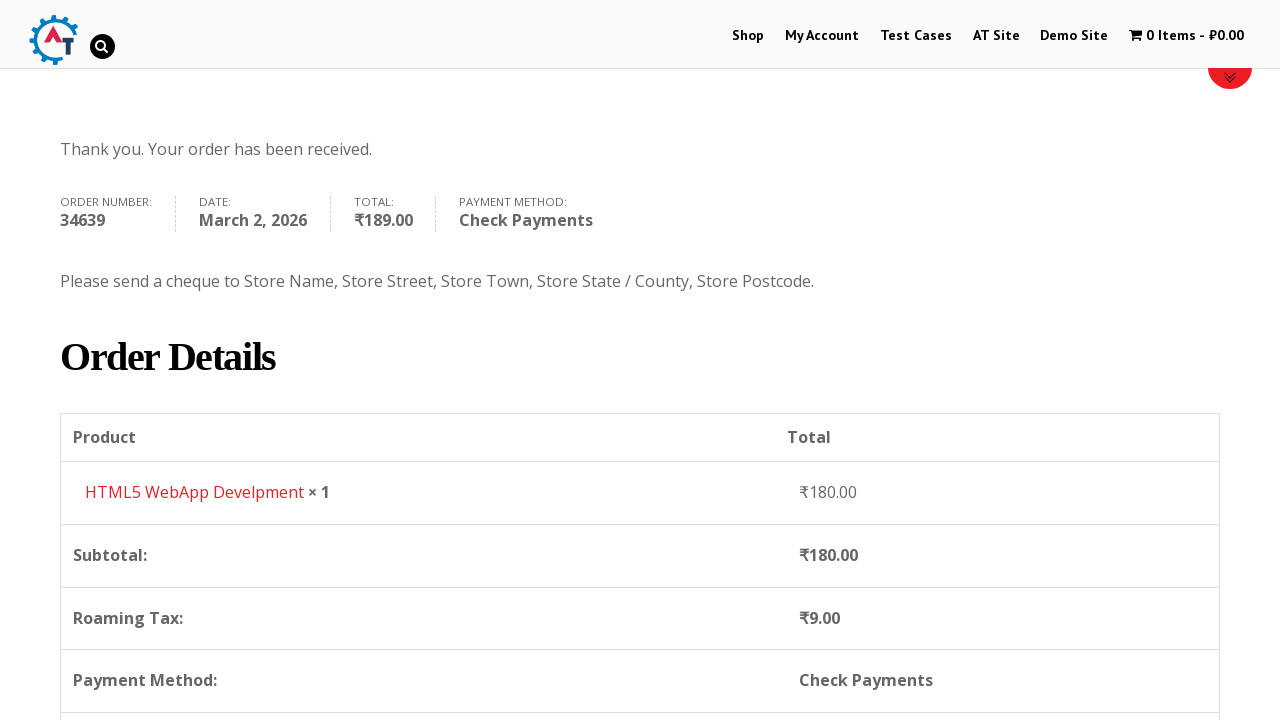